Tests text input functionality by entering text in a field and clicking a button to update its label

Starting URL: http://uitestingplayground.com/textinput

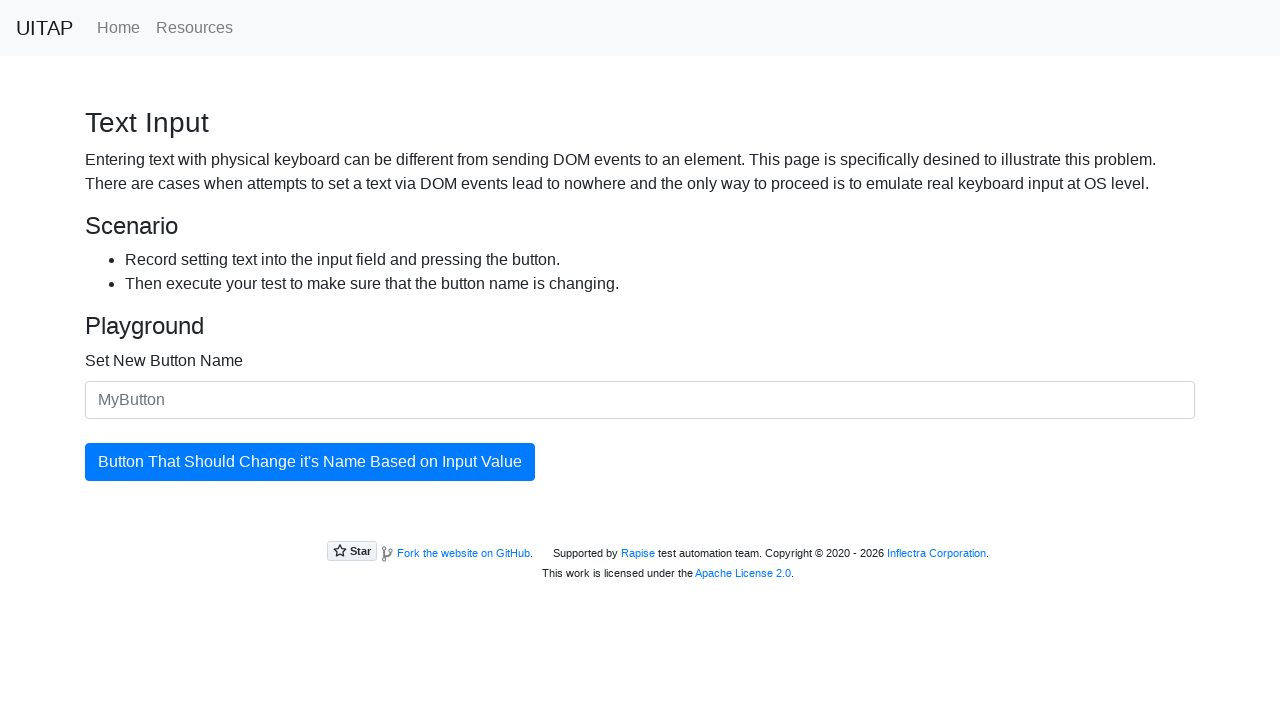

Filled text input field with 'SkyPro' on #newButtonName
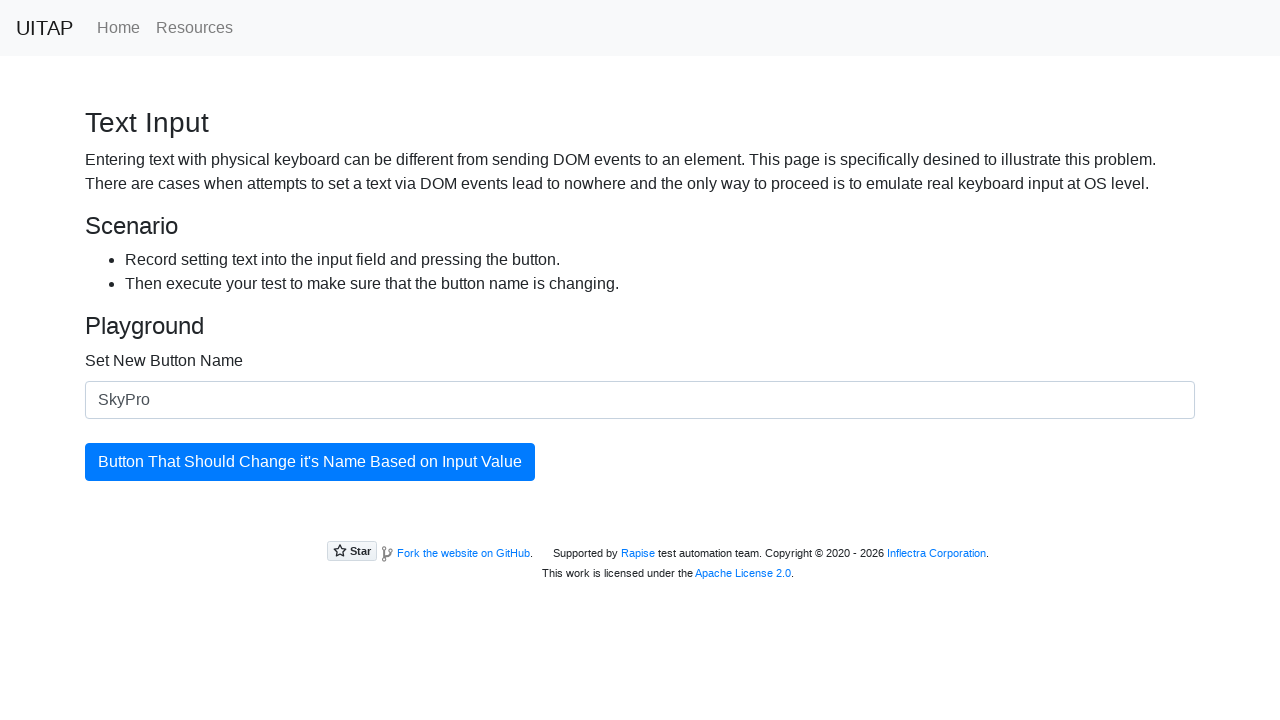

Clicked button to update its label at (310, 462) on #updatingButton
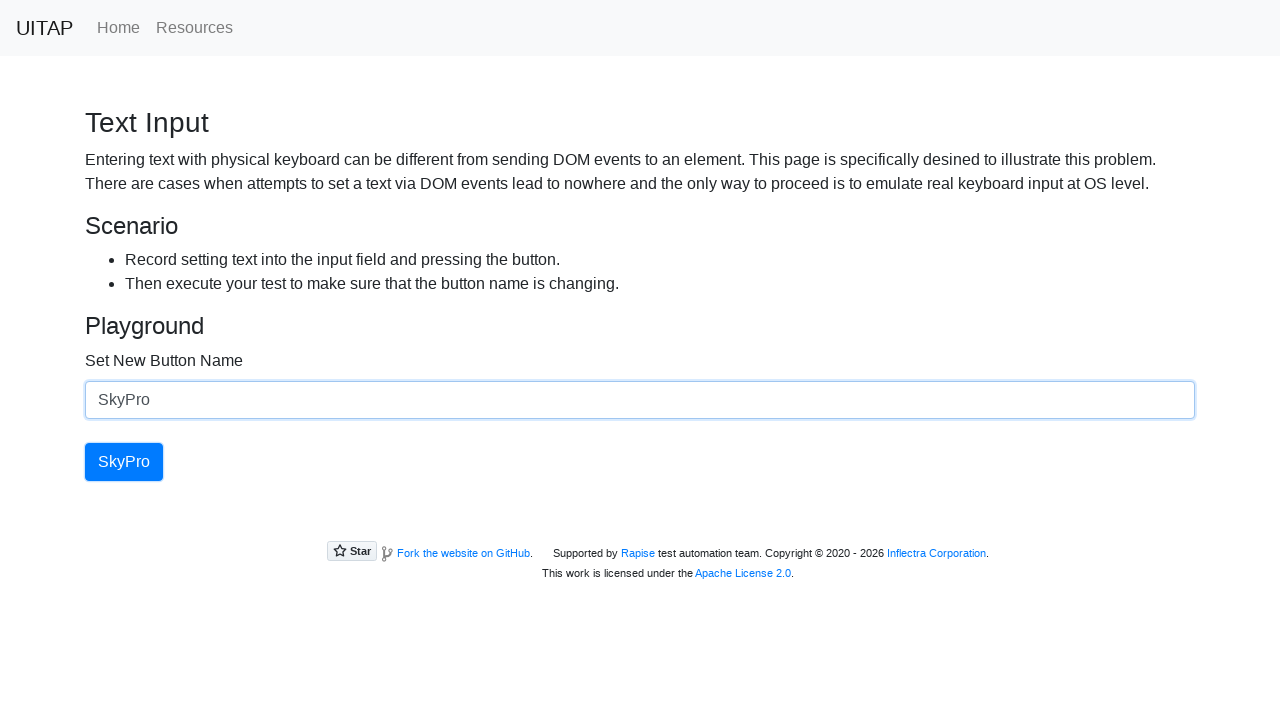

Retrieved updated button text: 'SkyPro'
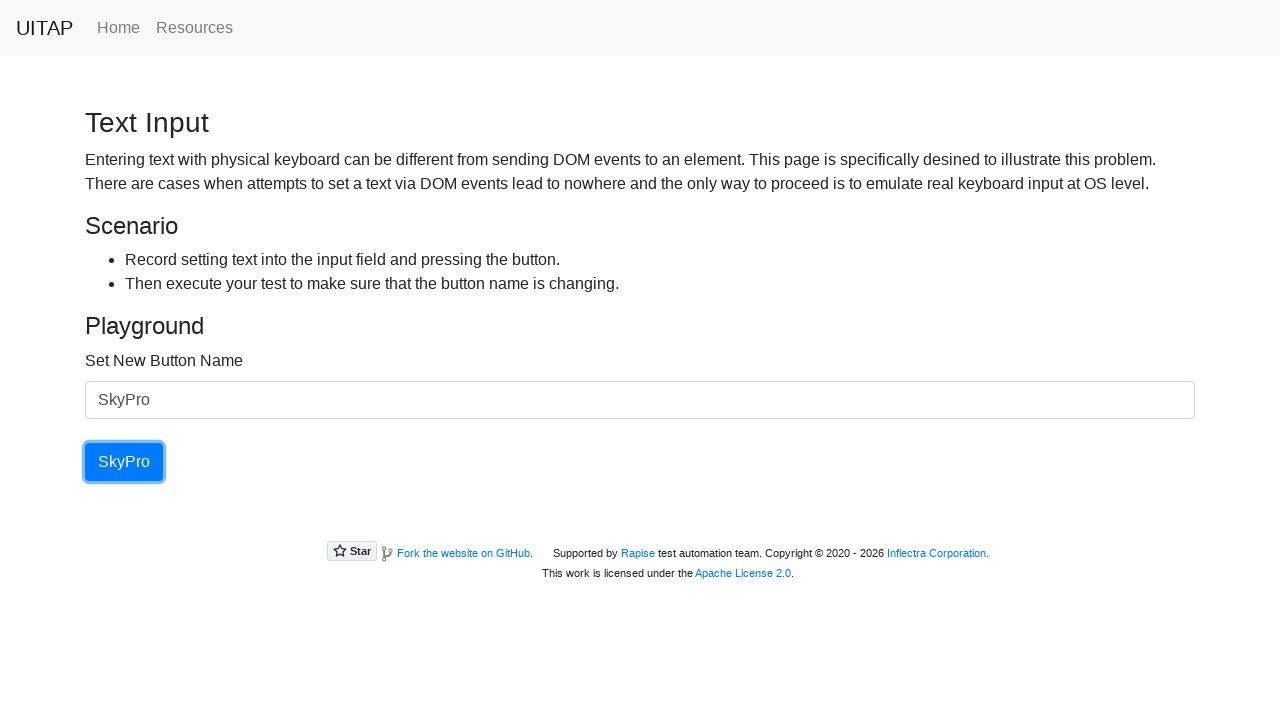

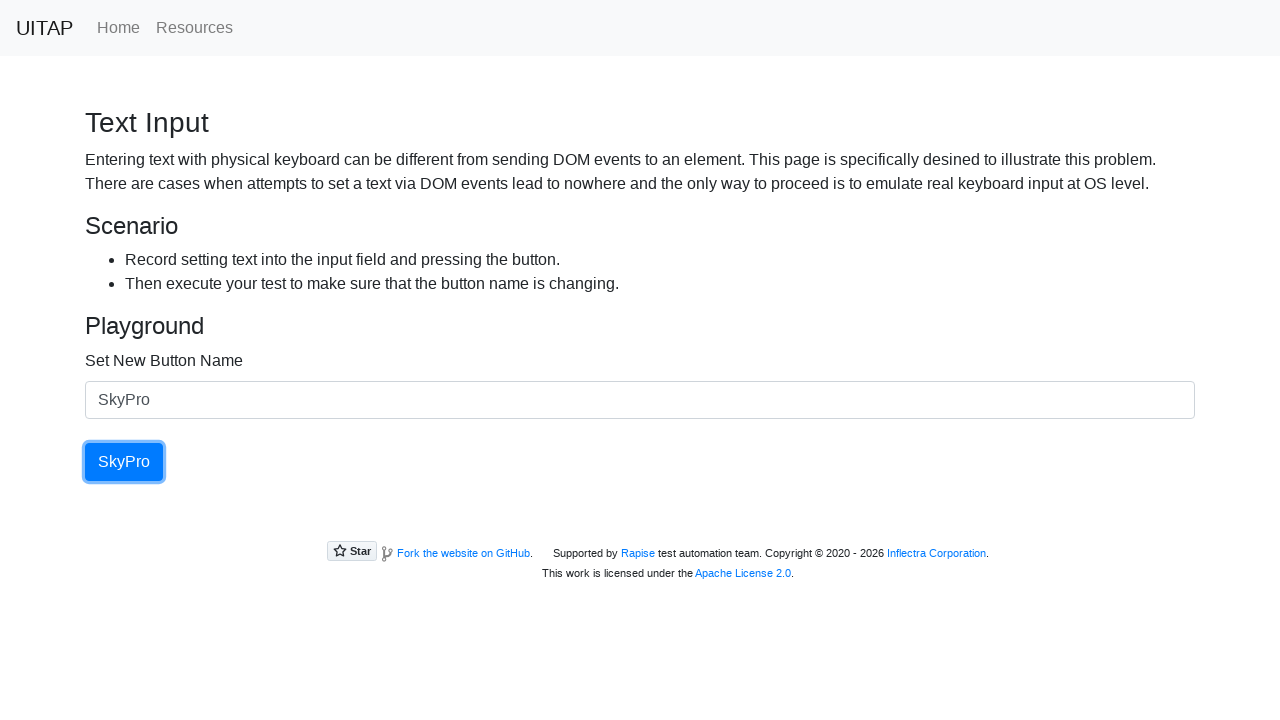